Tests proper heading hierarchy by verifying there is exactly one h1 element with the correct text content

Starting URL: https://jesseheidner.com

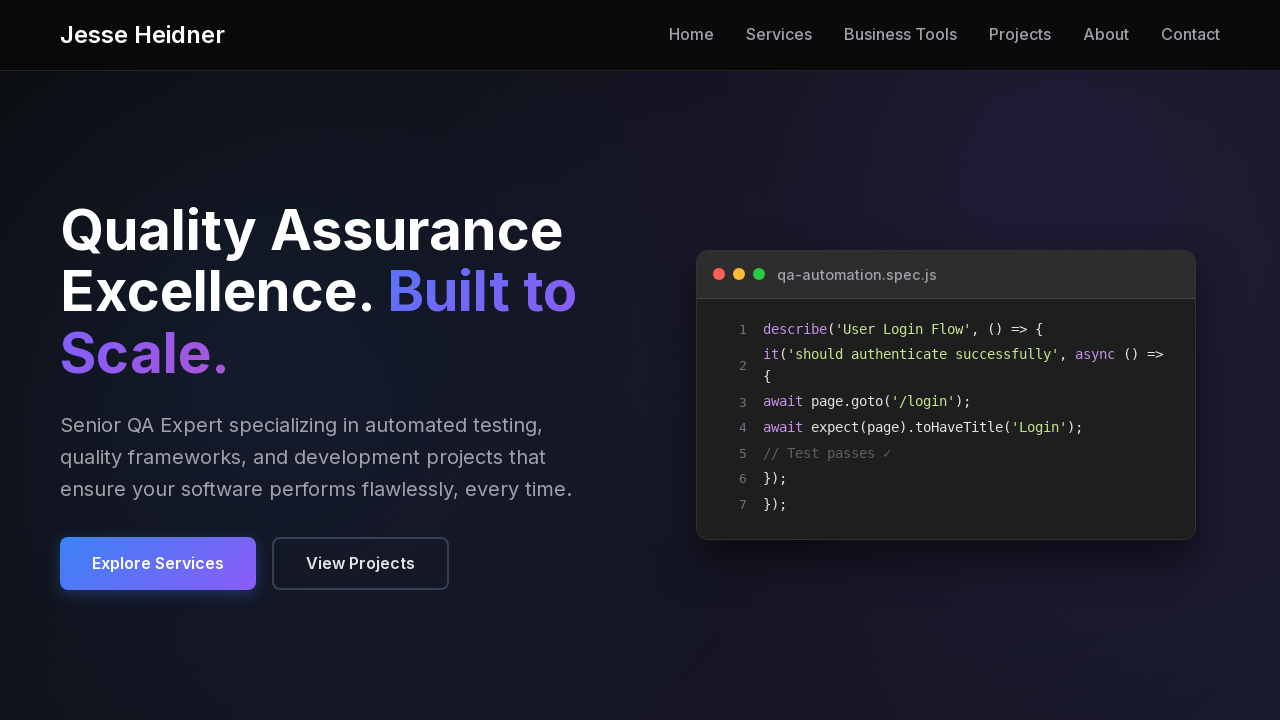

Located h1 heading element
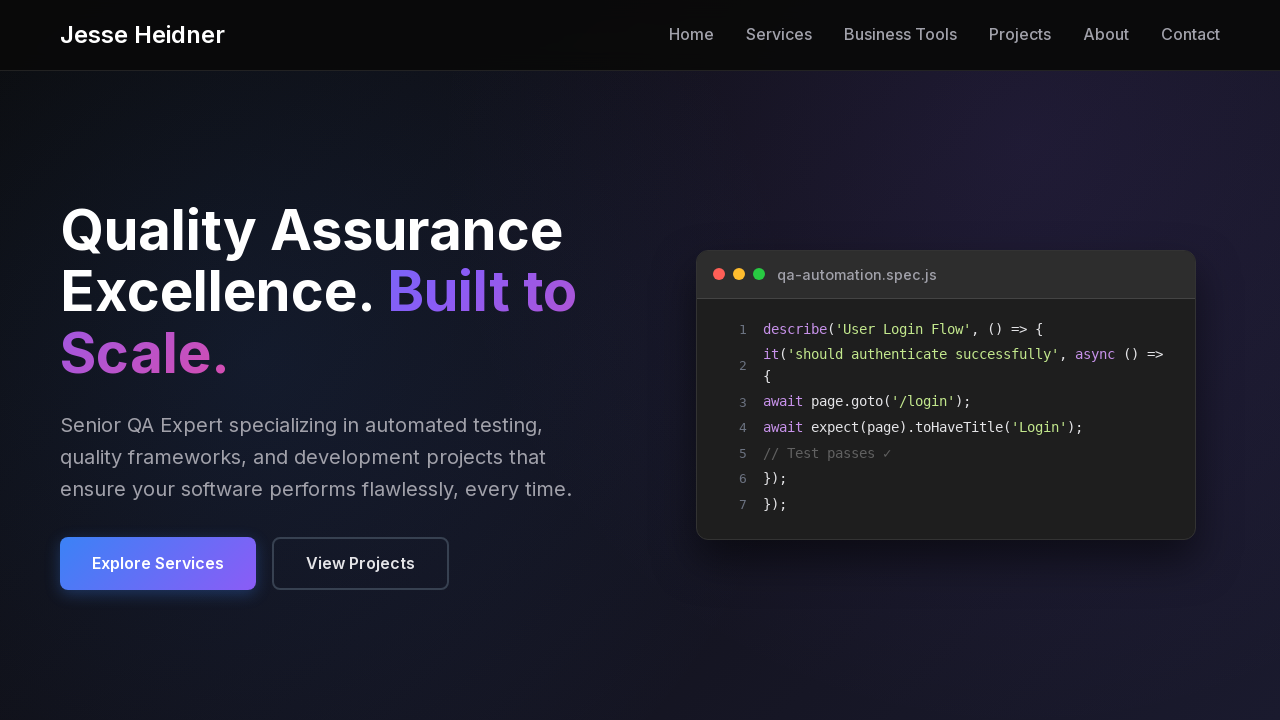

H1 heading element became visible
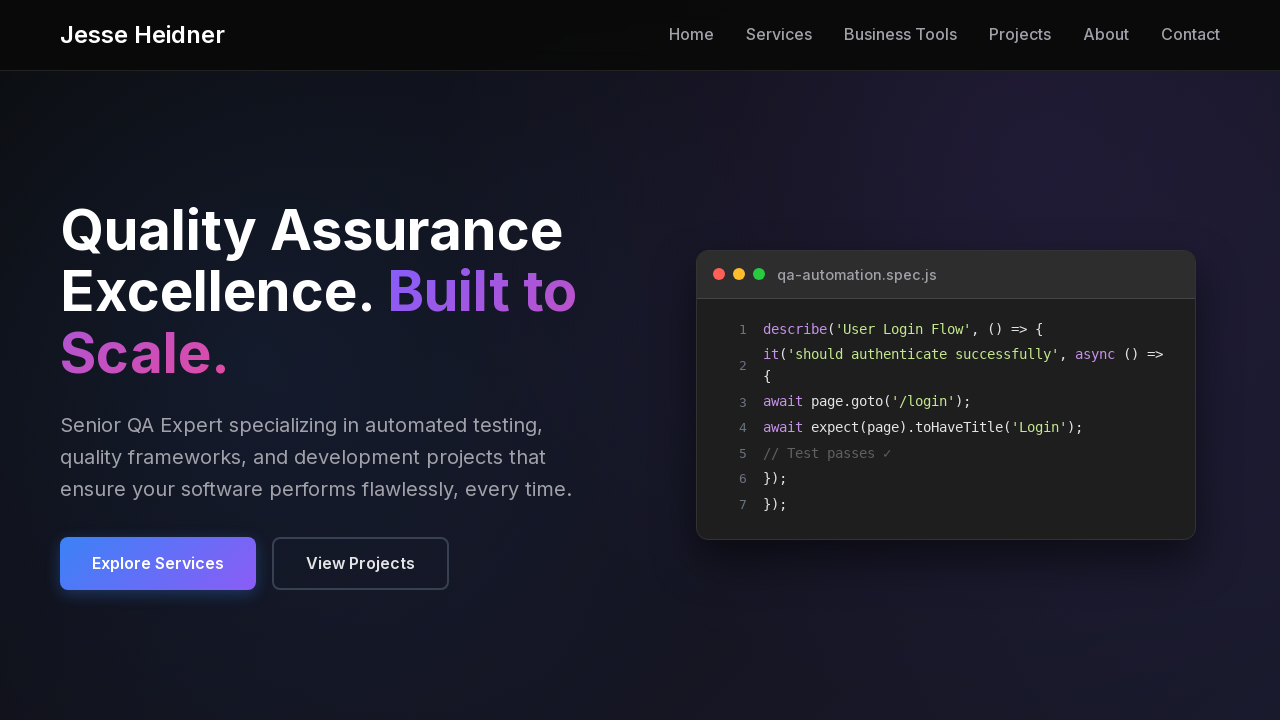

Verified h1 text content matches expected value: 'Quality Assurance Excellence. Built to Scale.'
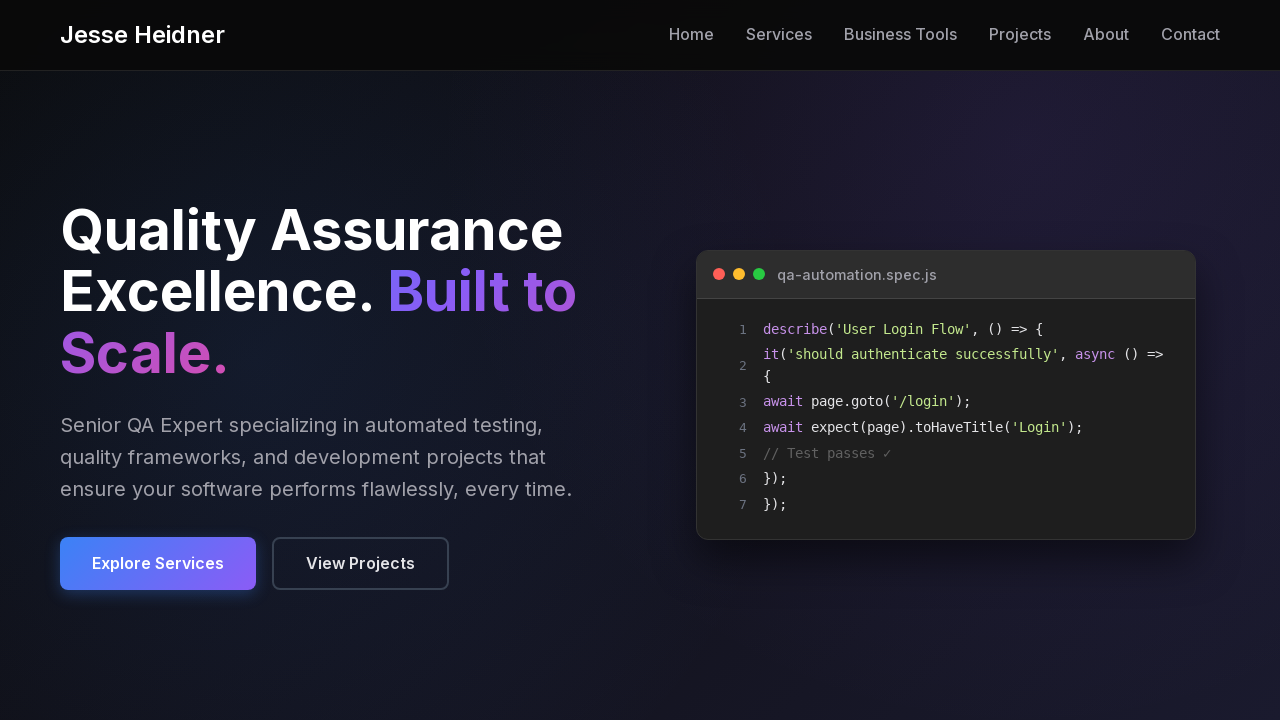

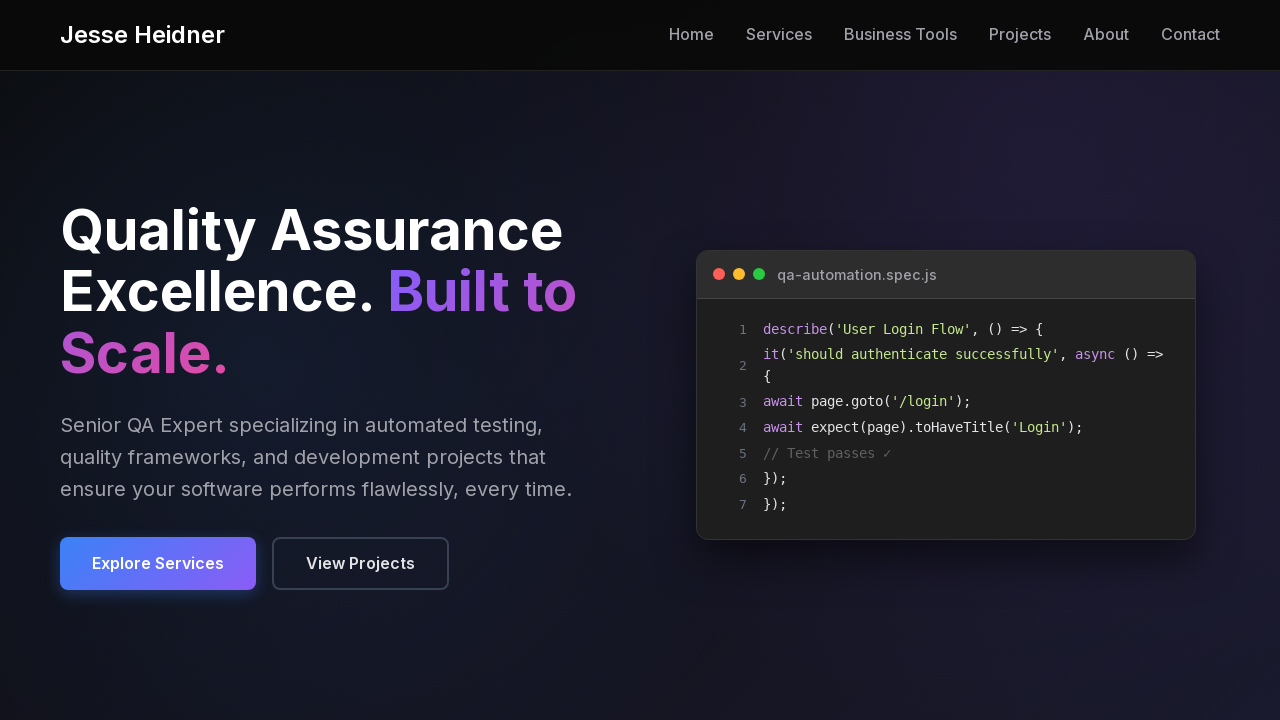